Tests a todo application by clicking checkboxes to mark items as done, adding a new todo item with custom text, verifying the item was added, and archiving completed todos.

Starting URL: http://crossbrowsertesting.github.io/todo-app.html

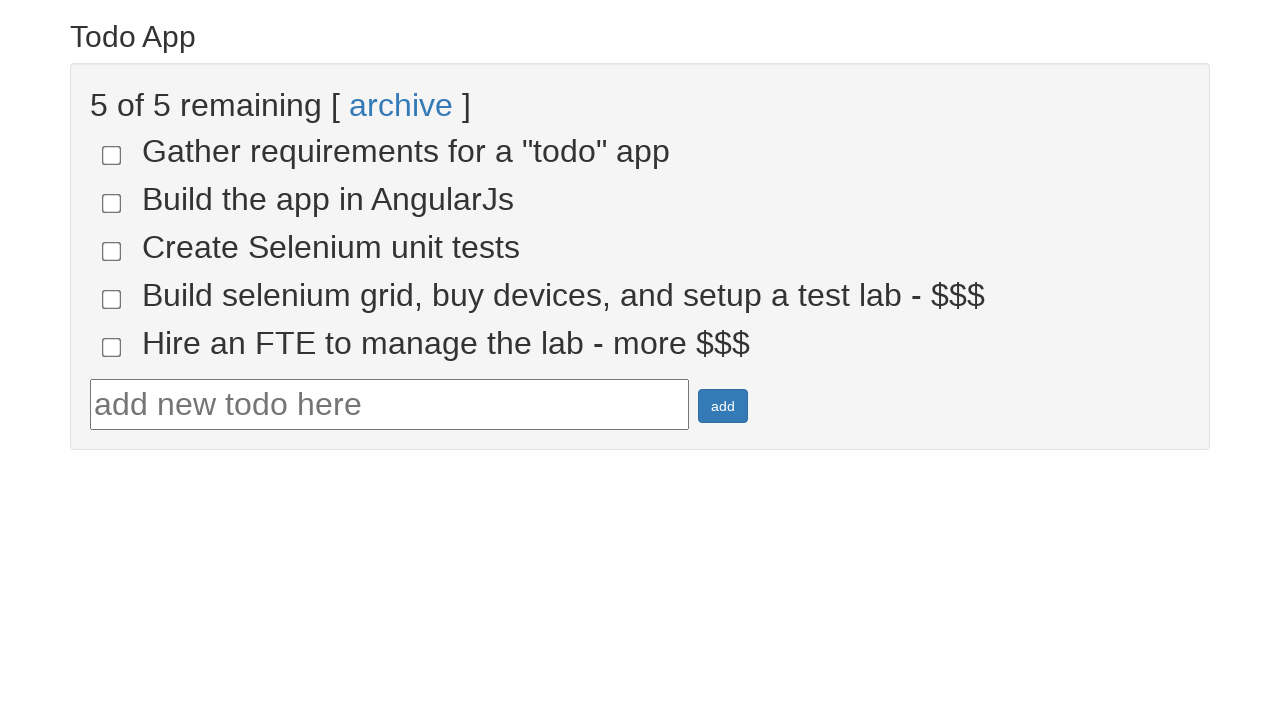

Clicked 4th todo checkbox to mark as done at (112, 299) on input[name='todo-4']
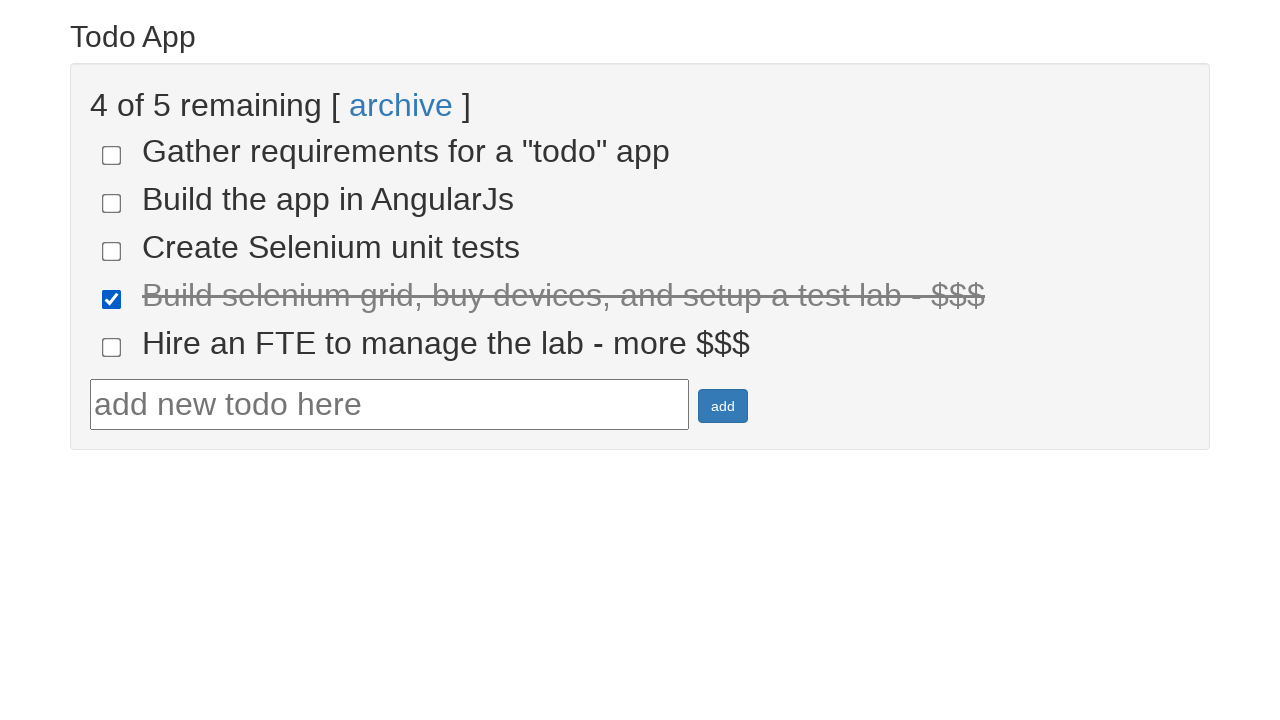

Clicked 5th todo checkbox to mark as done at (112, 347) on input[name='todo-5']
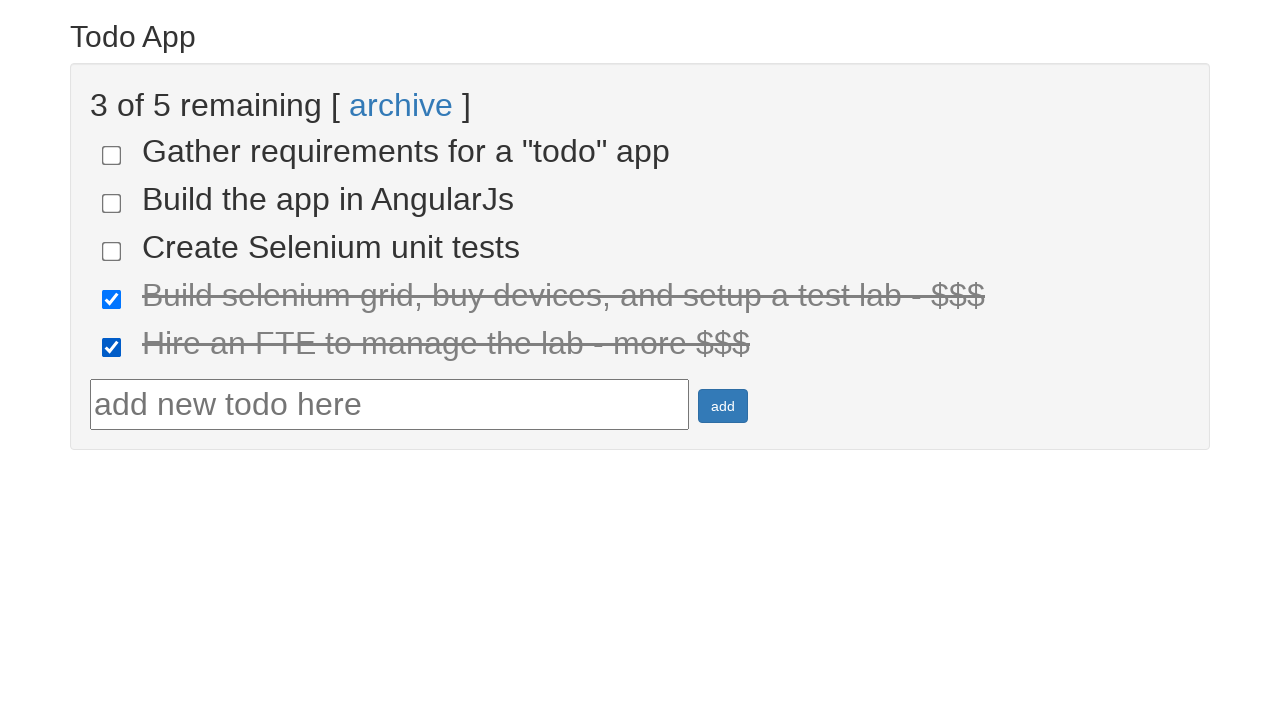

Retrieved all done items from page
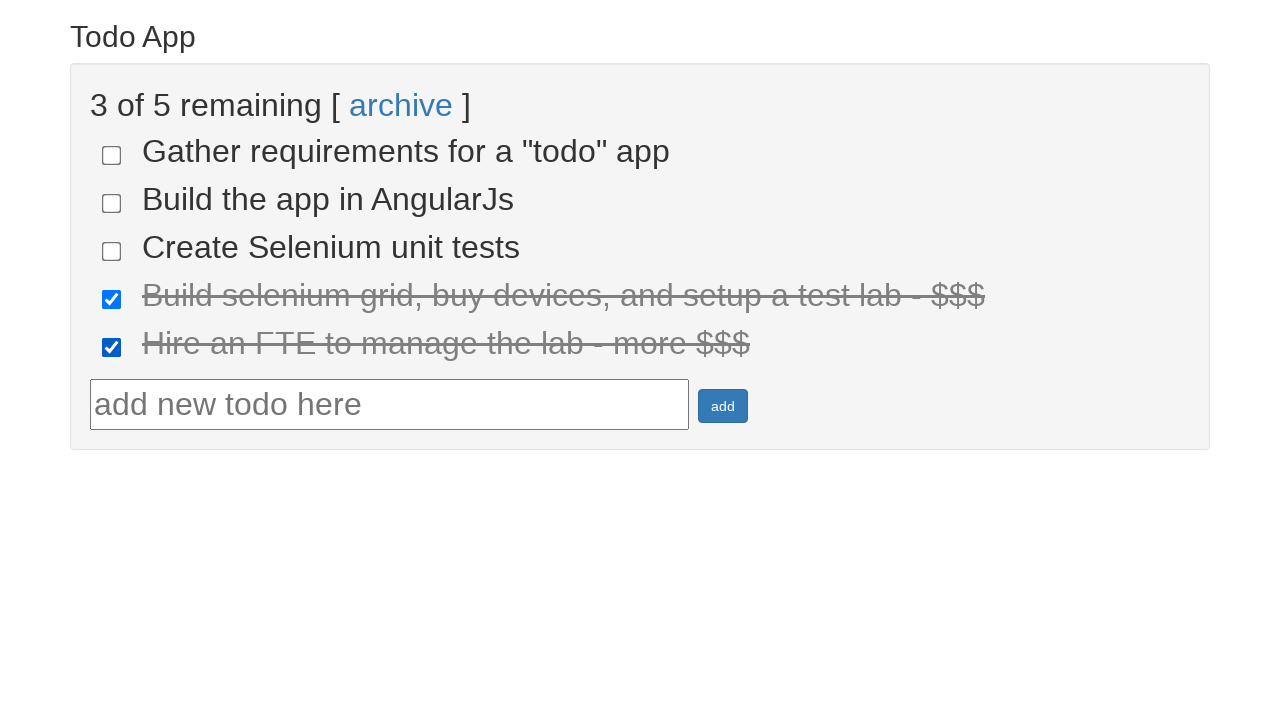

Verified that 2 items are marked as done
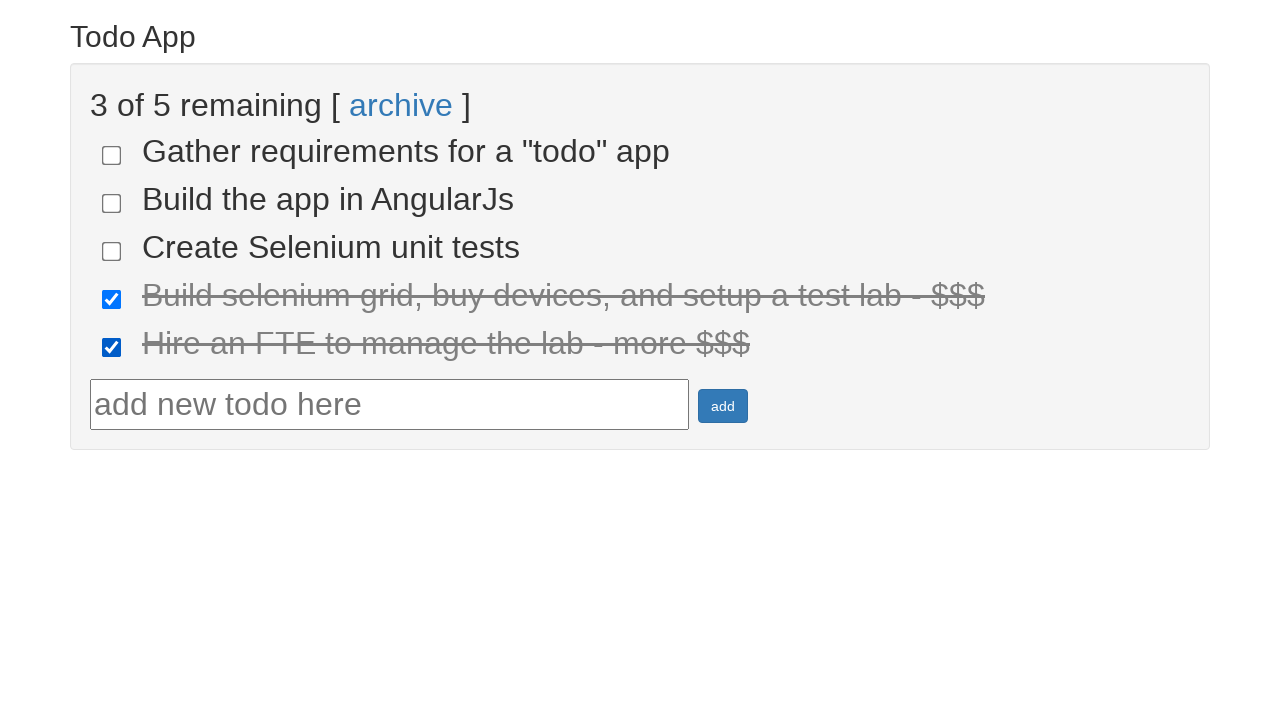

Filled todo text field with 'Run your first Selenium test' on #todotext
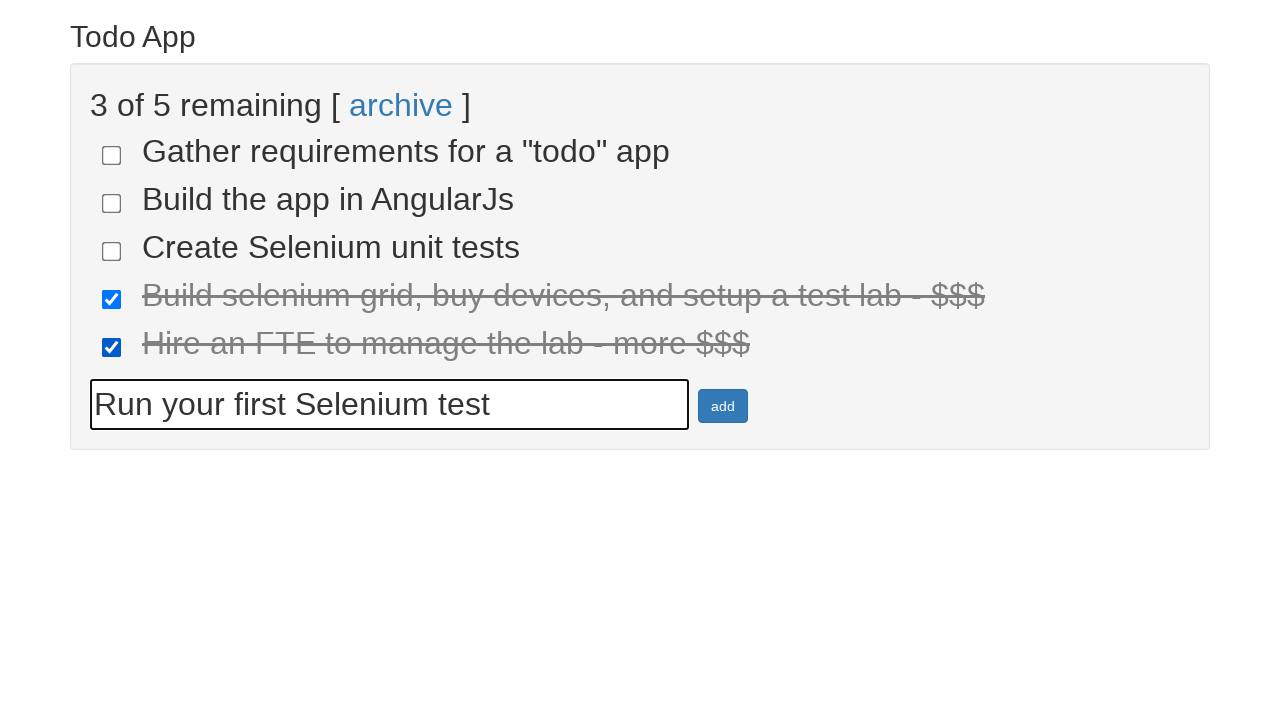

Clicked add button to create new todo item at (723, 406) on #addbutton
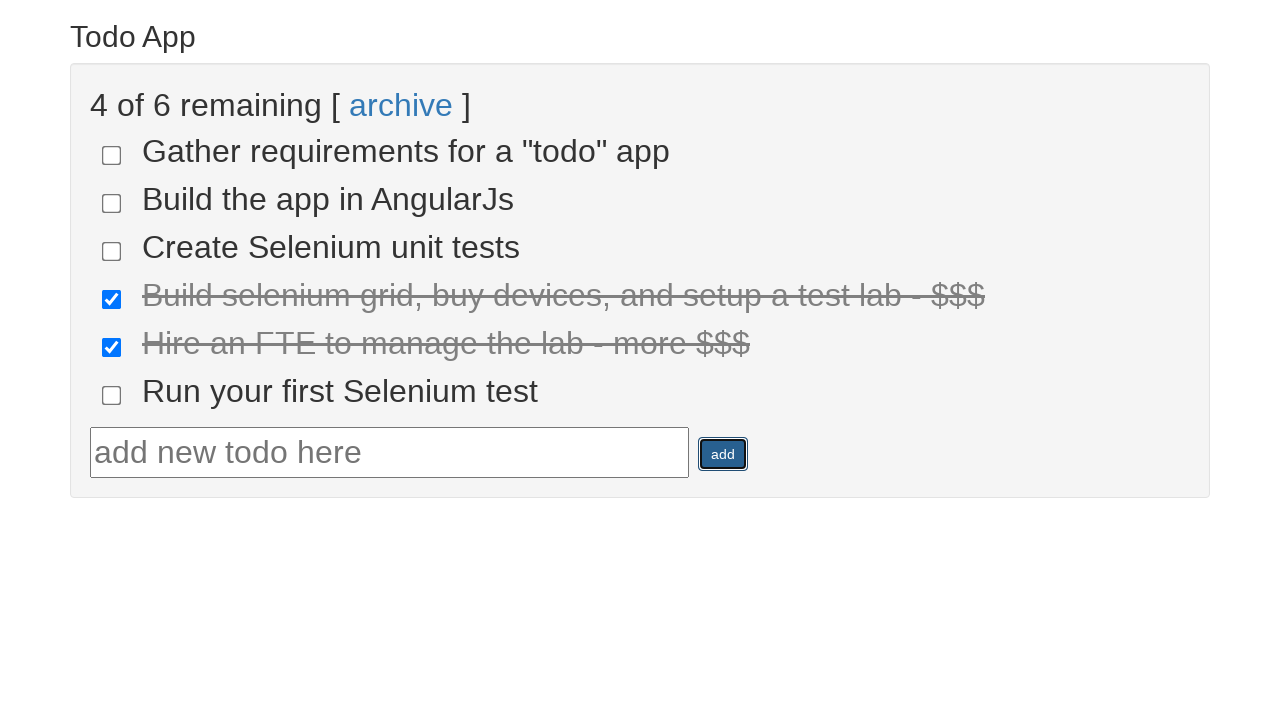

Retrieved text content of newly added todo item
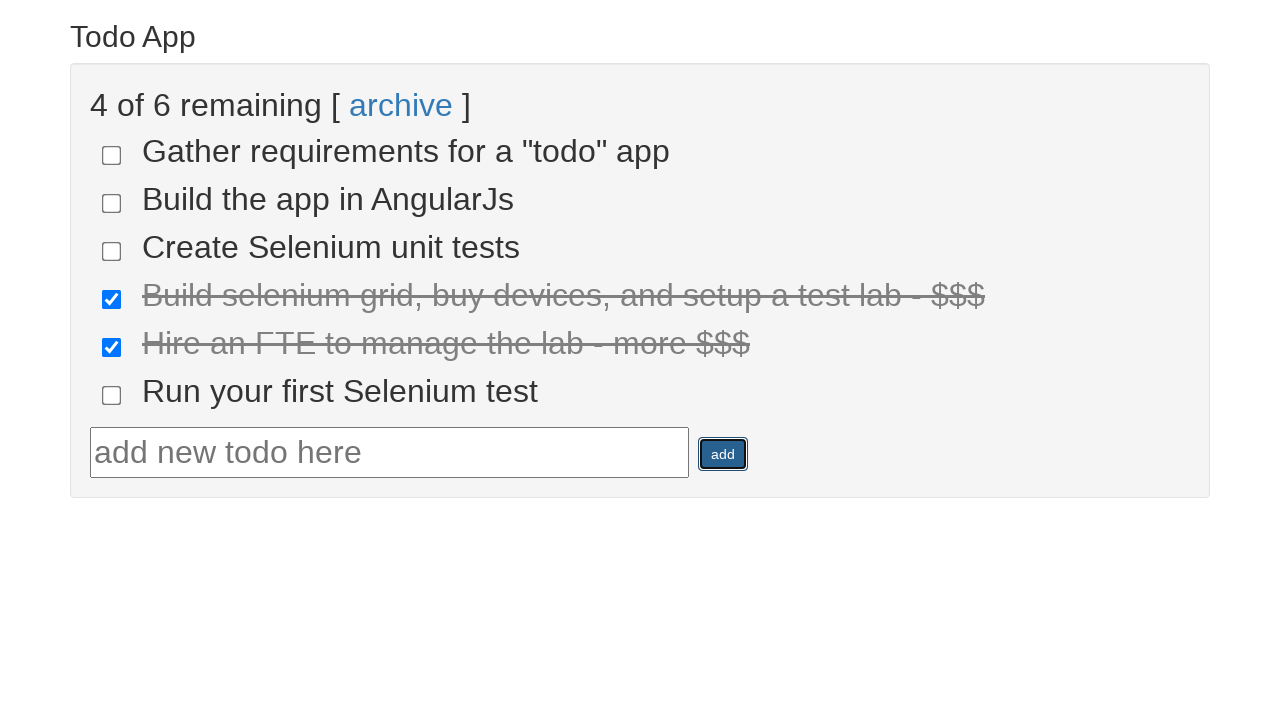

Verified new todo item text matches 'Run your first Selenium test'
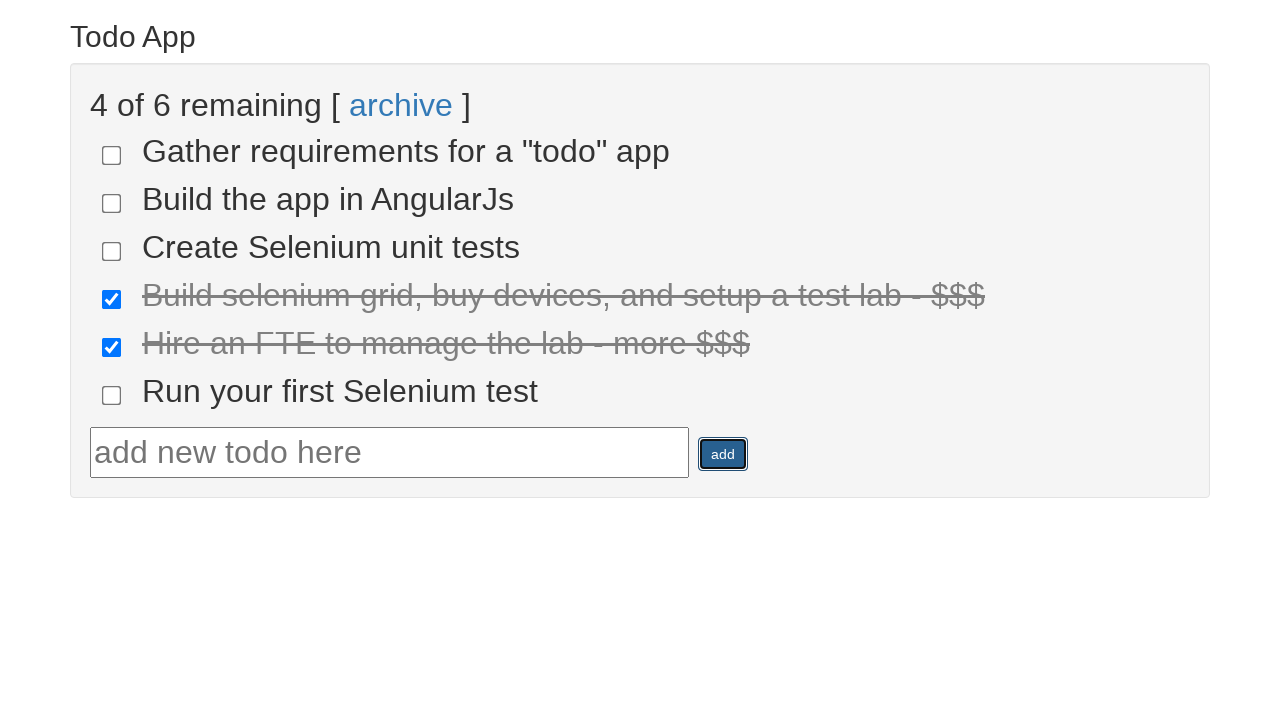

Clicked archive link to archive completed todos at (401, 105) on text=archive
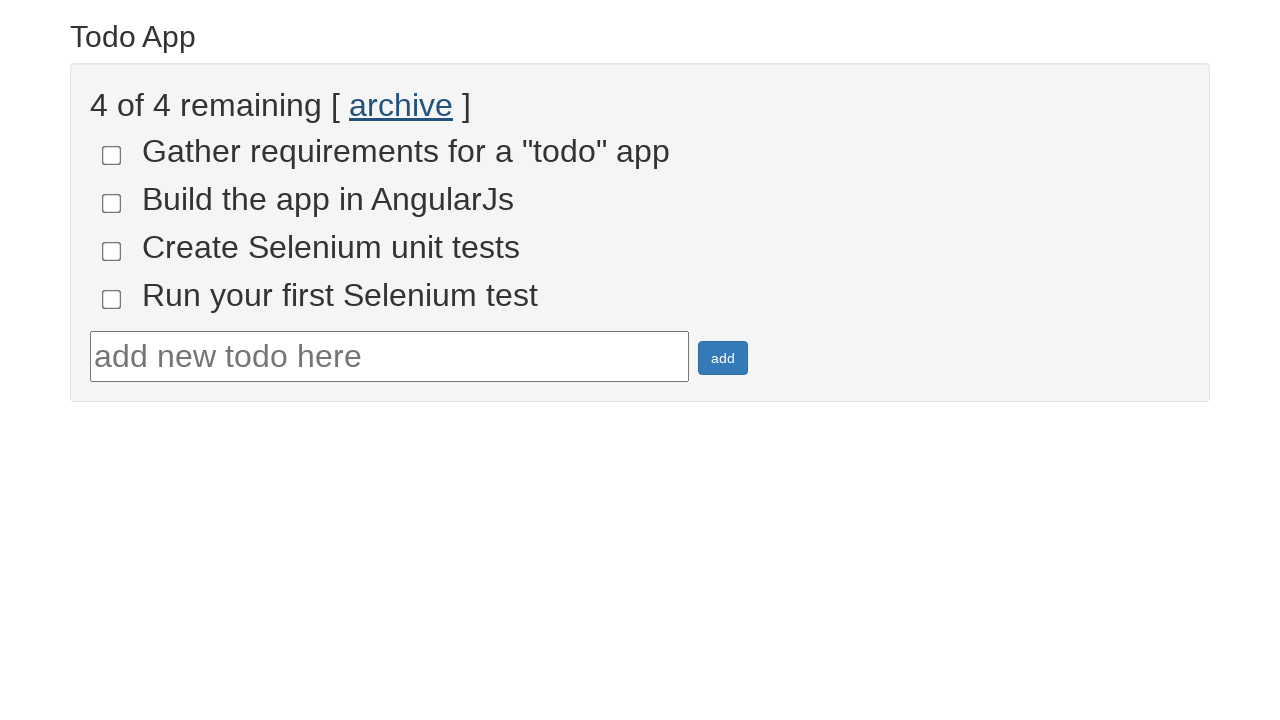

Retrieved all not-done items from page
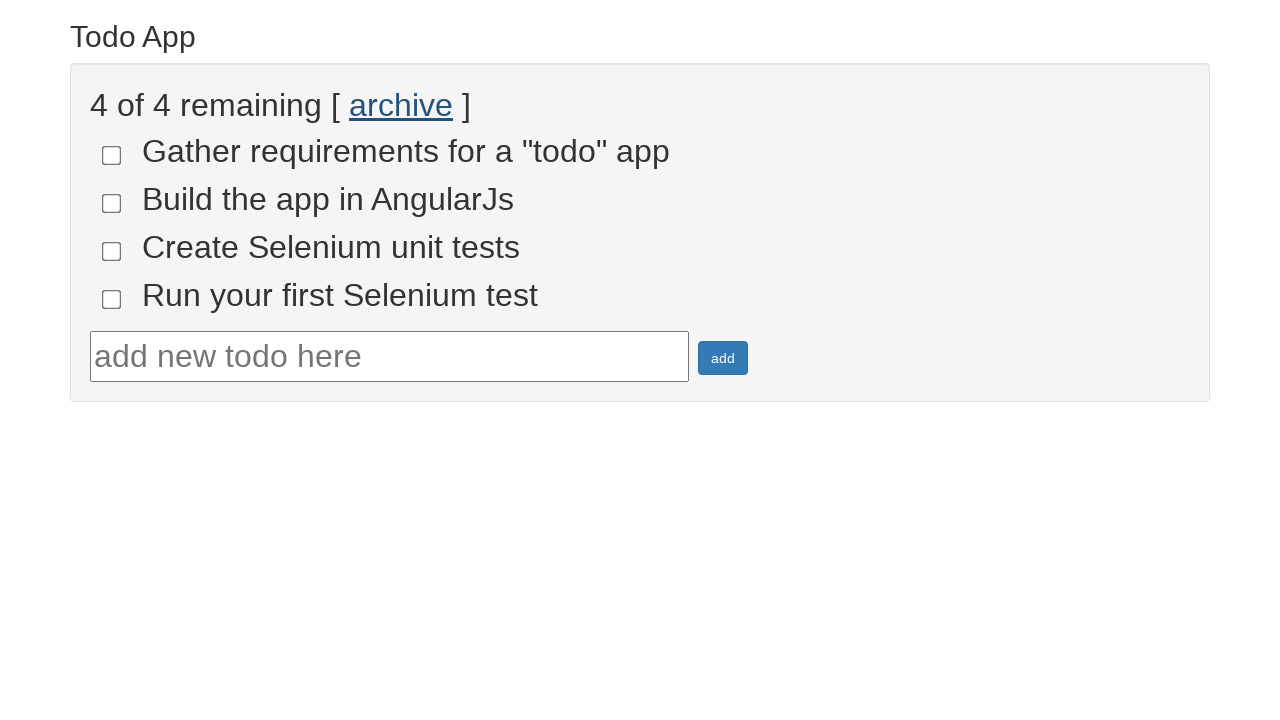

Verified that 4 items remain as not done after archiving
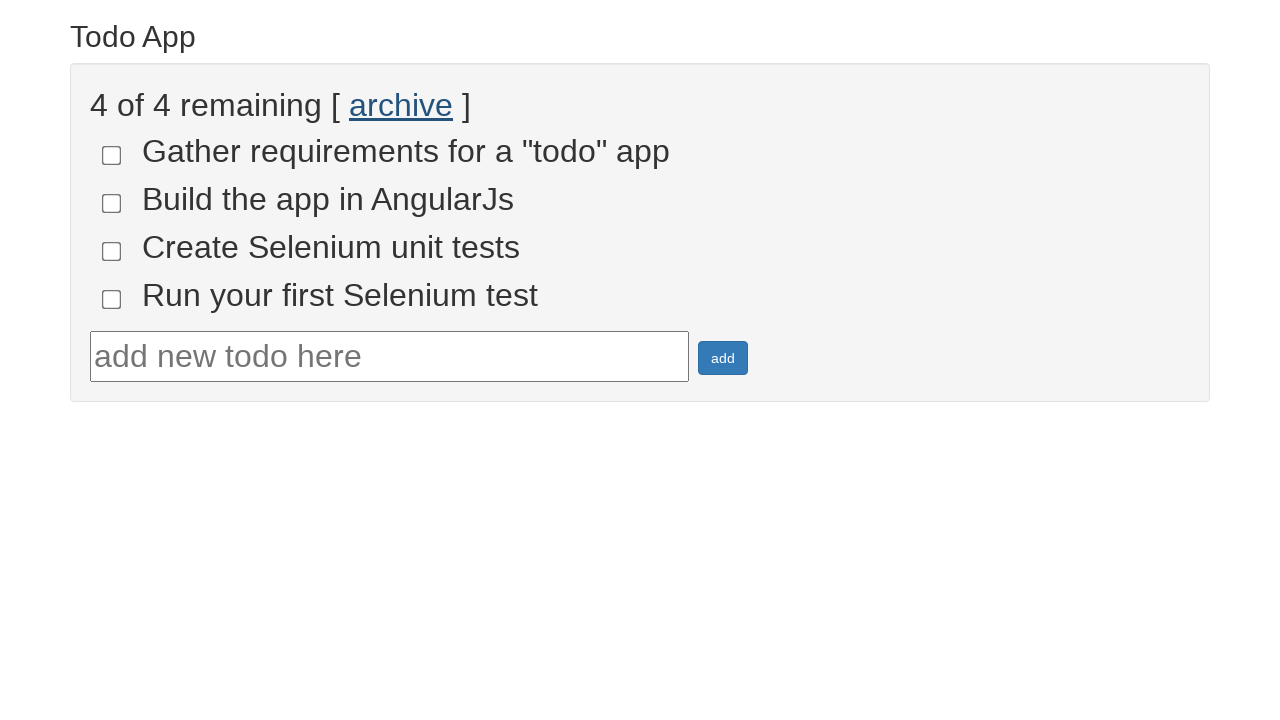

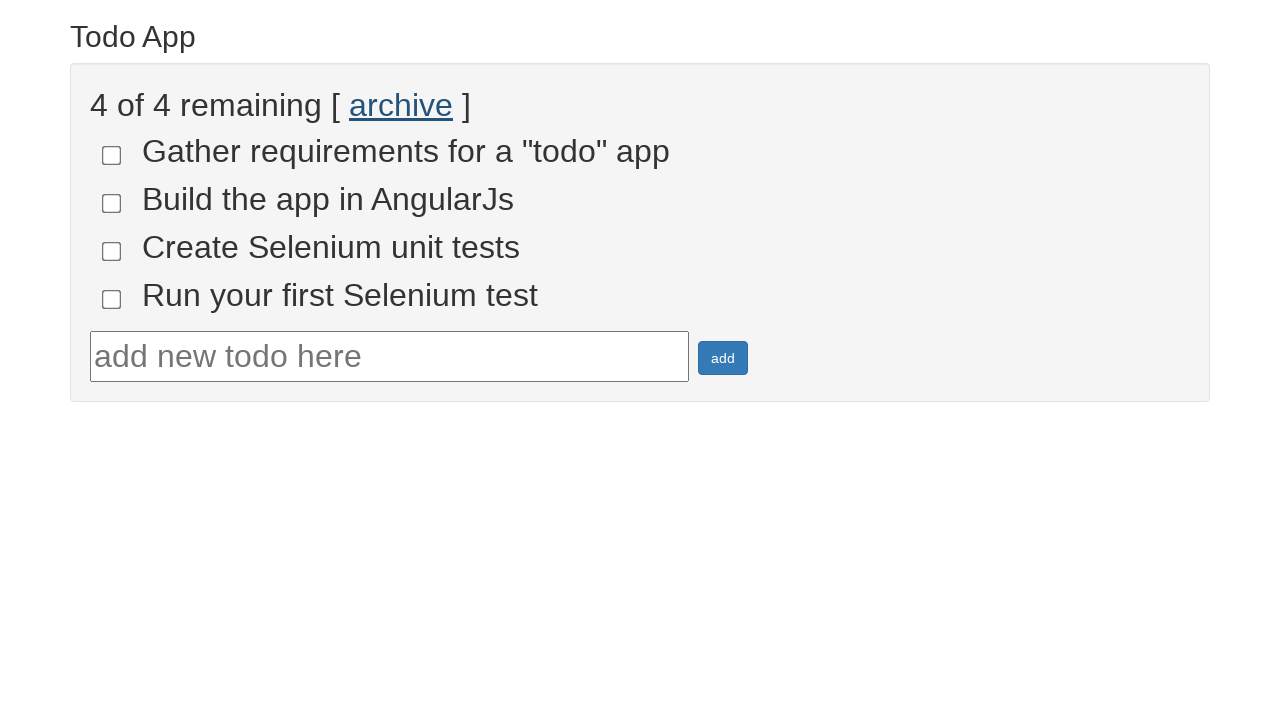